Tests dropdown selection functionality by selecting options using different methods (index, value, and visible text)

Starting URL: https://the-internet.herokuapp.com/dropdown

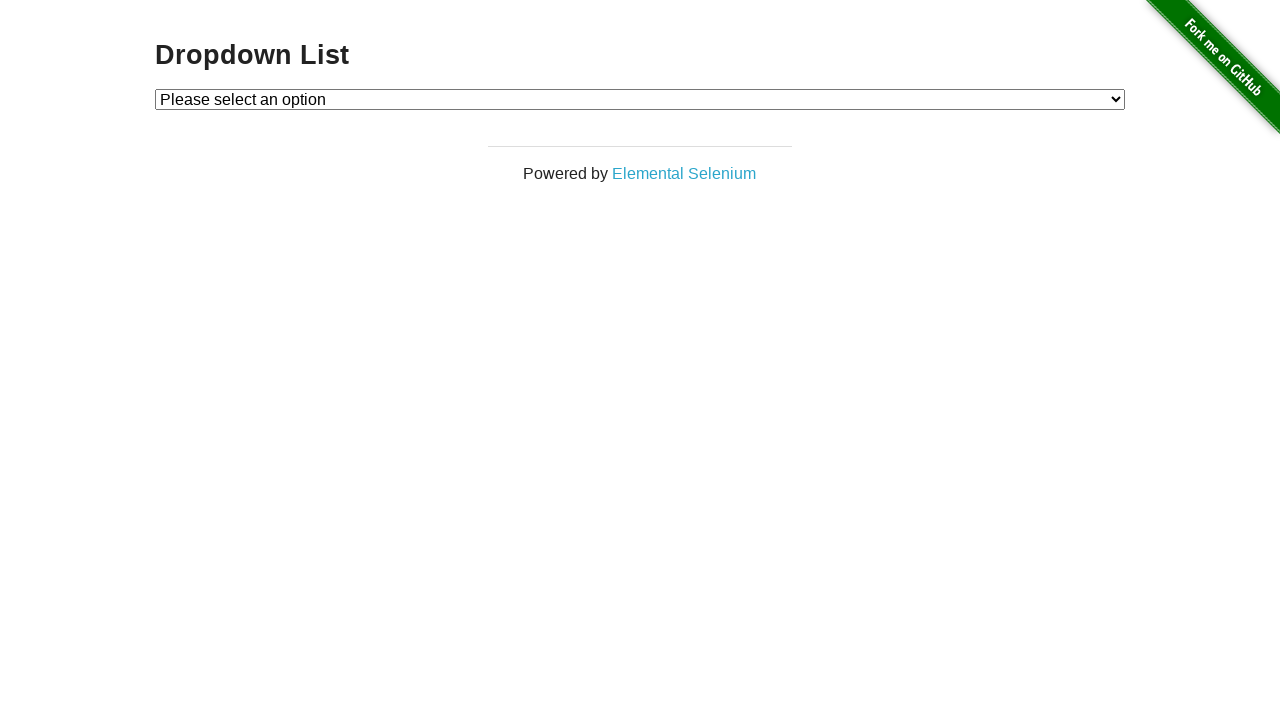

Located dropdown element with id 'dropdown'
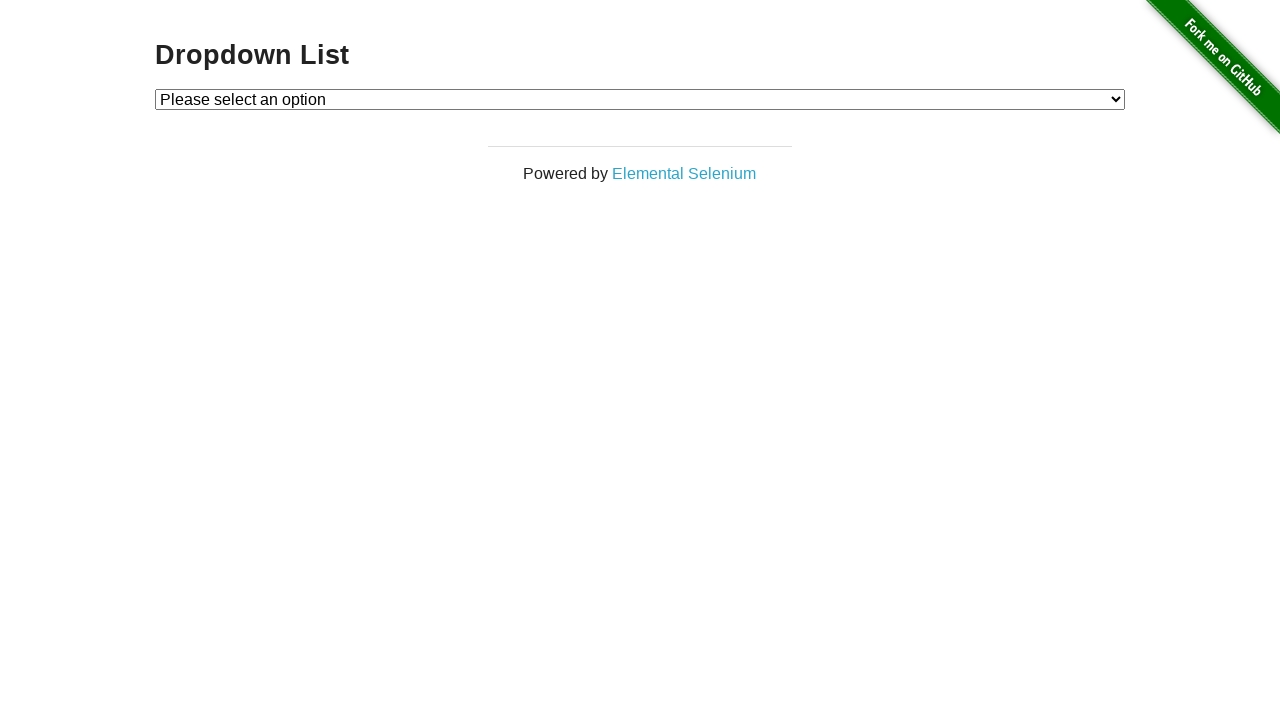

Selected Option 1 from dropdown by index (1) on select#dropdown
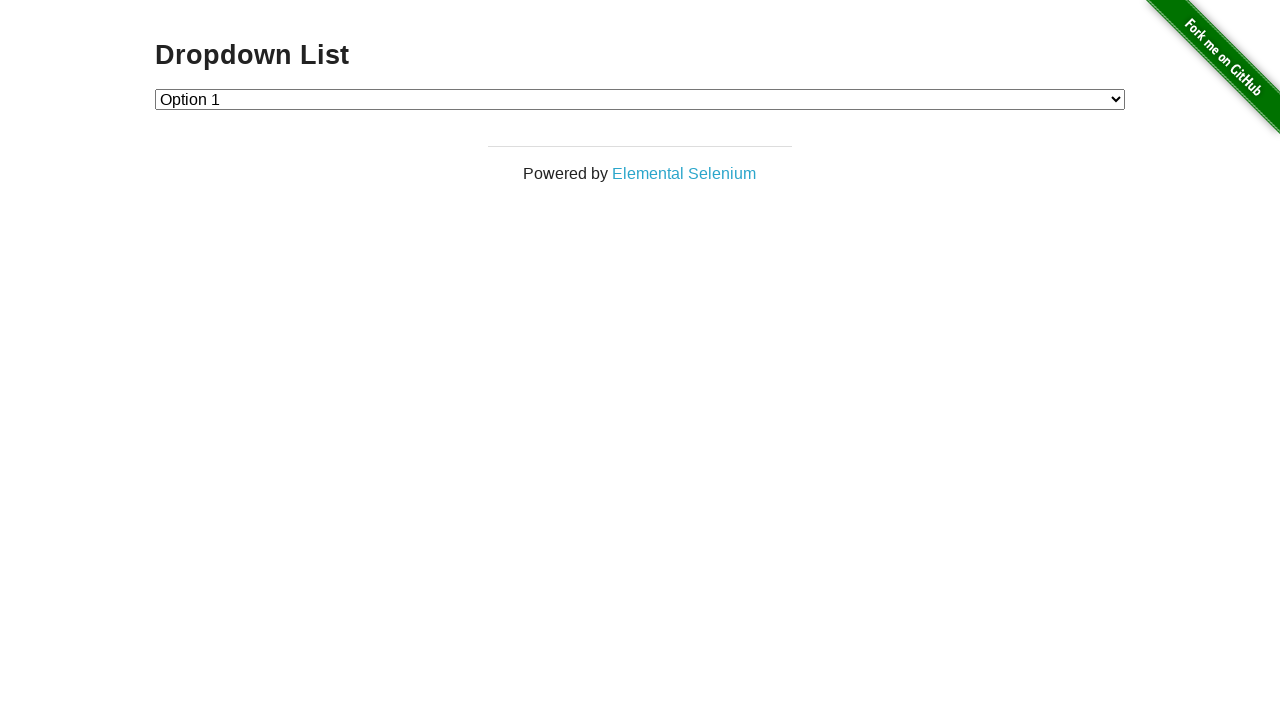

Selected Option 2 from dropdown by value ('2') on select#dropdown
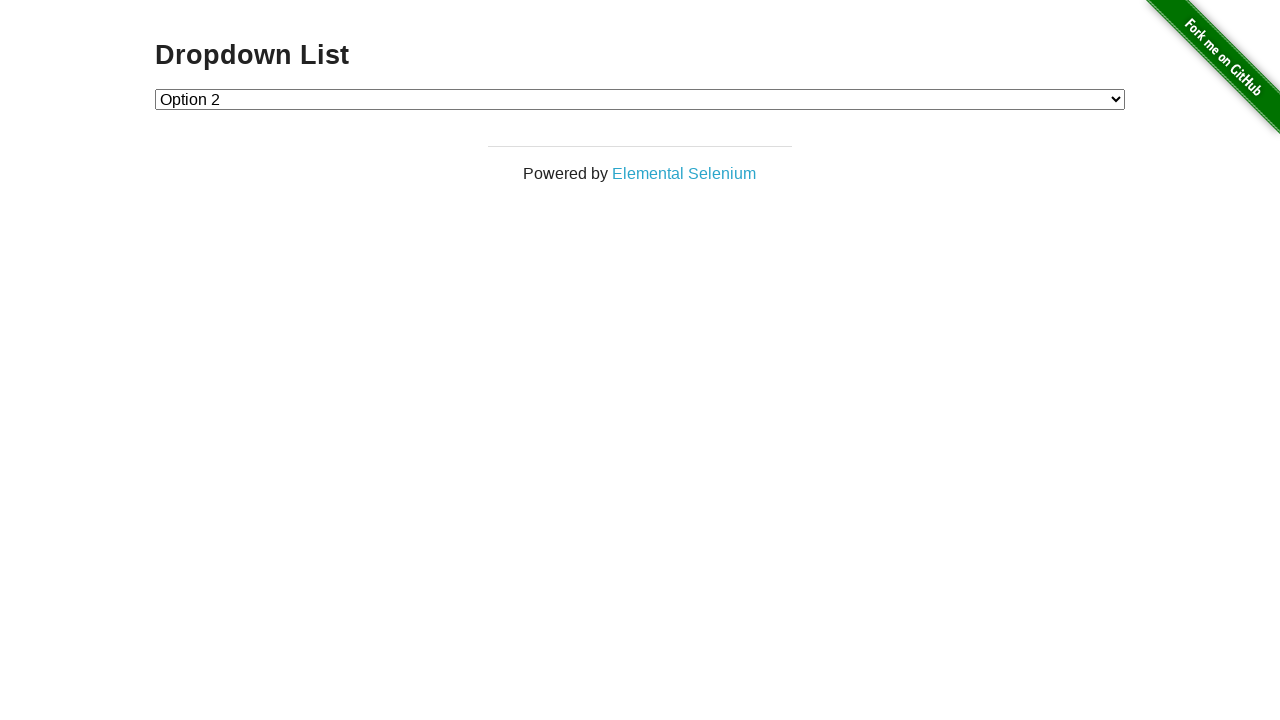

Selected Option 1 from dropdown by visible text label on select#dropdown
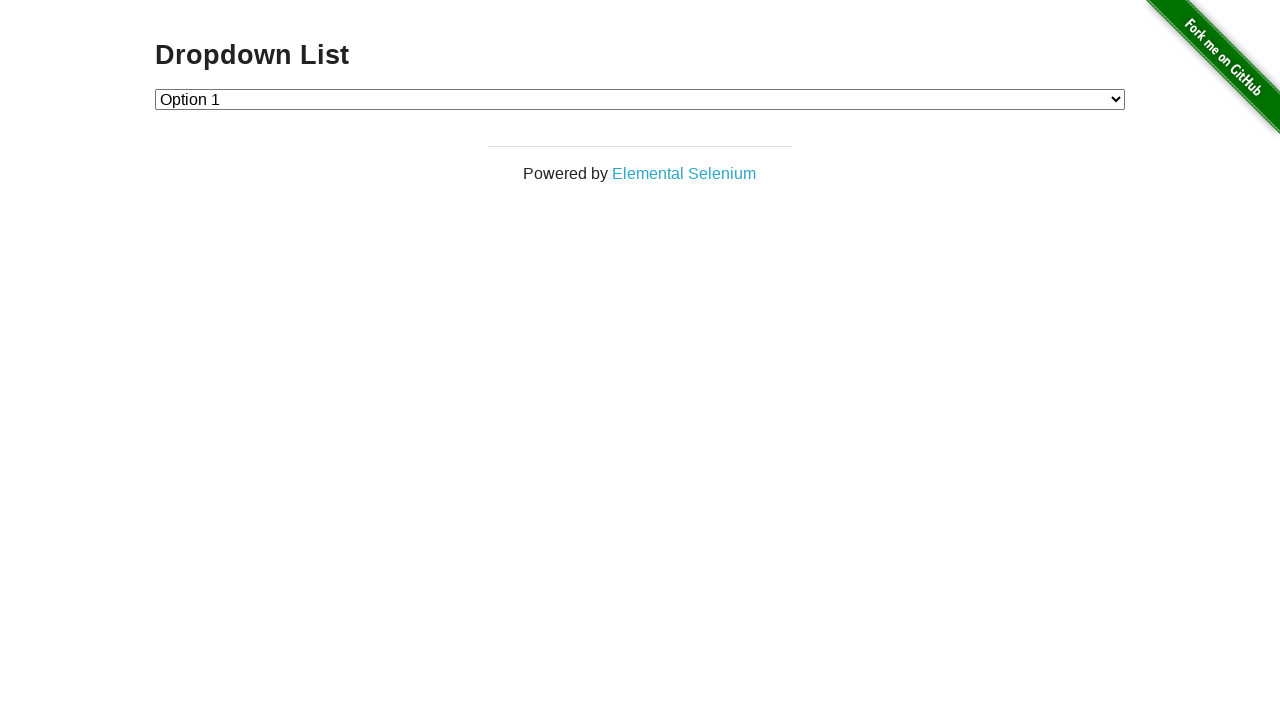

Retrieved all dropdown options for verification
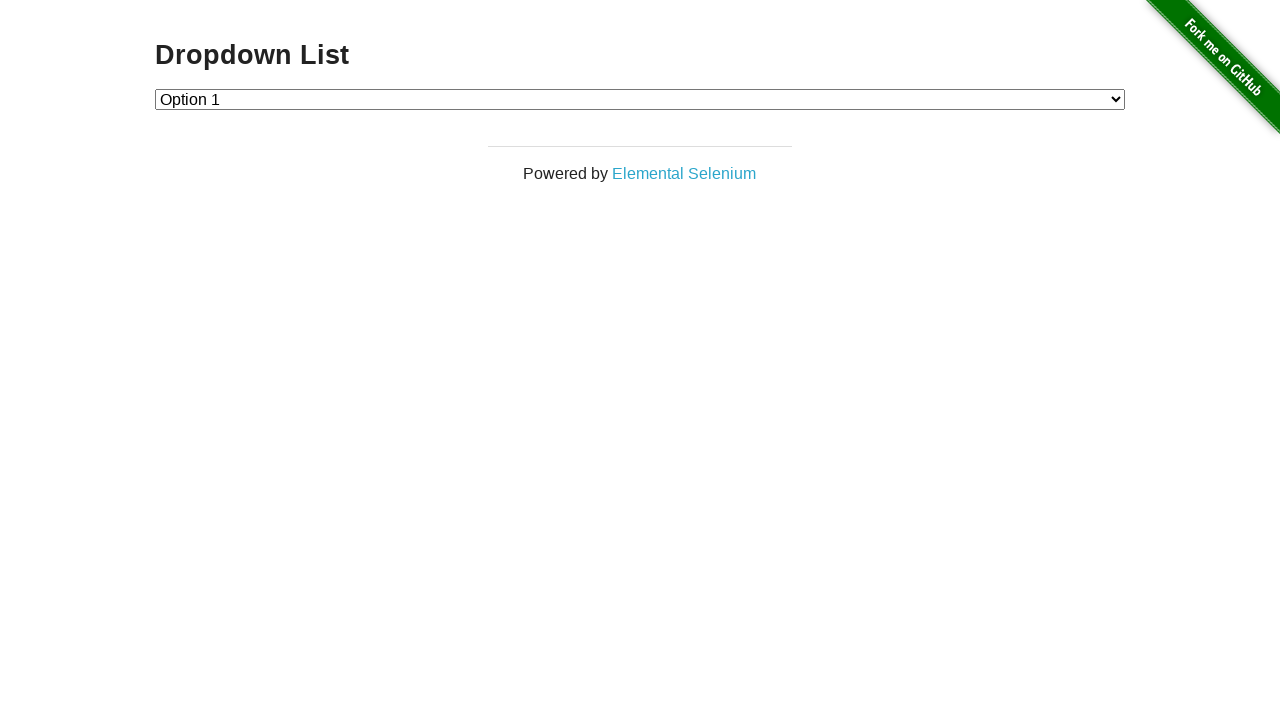

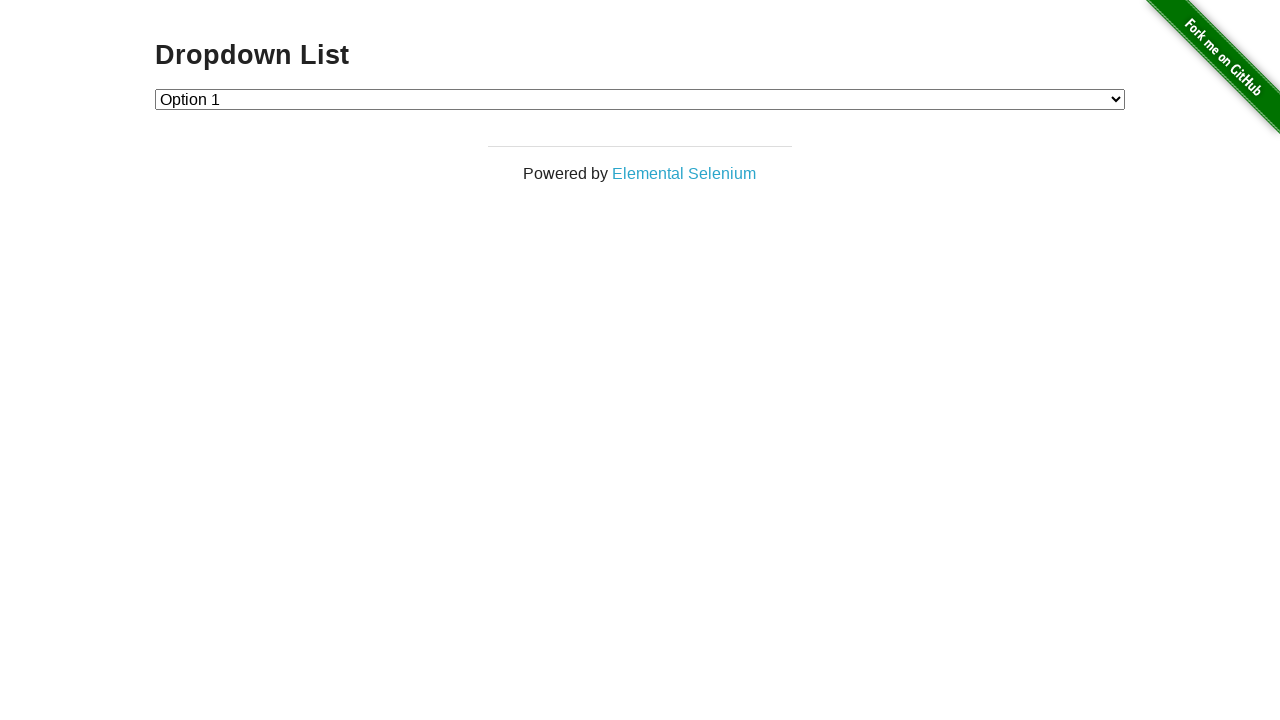